Tests handling of different JavaScript alert types (simple alert, confirm dialog, and prompt) by clicking buttons and interacting with each alert

Starting URL: https://syntaxprojects.com/javascript-alert-box-demo.php

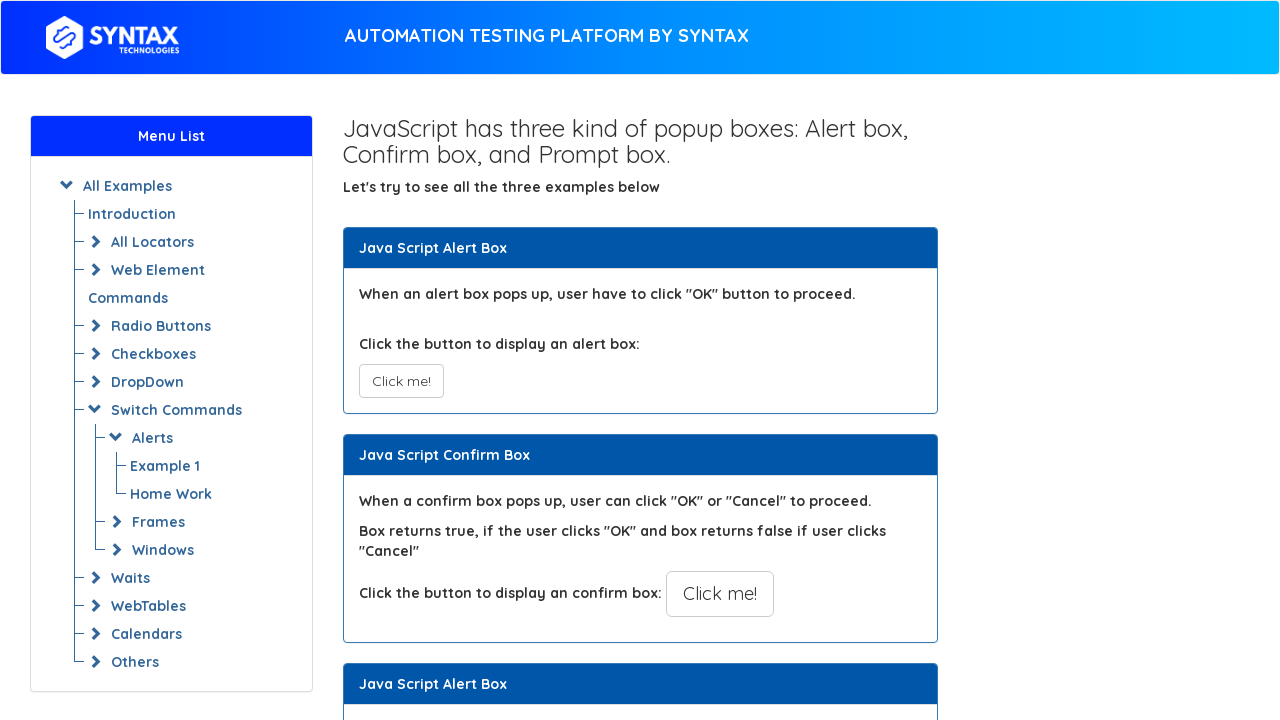

Clicked button to trigger simple alert at (401, 381) on xpath=//button[@class='btn btn-default']
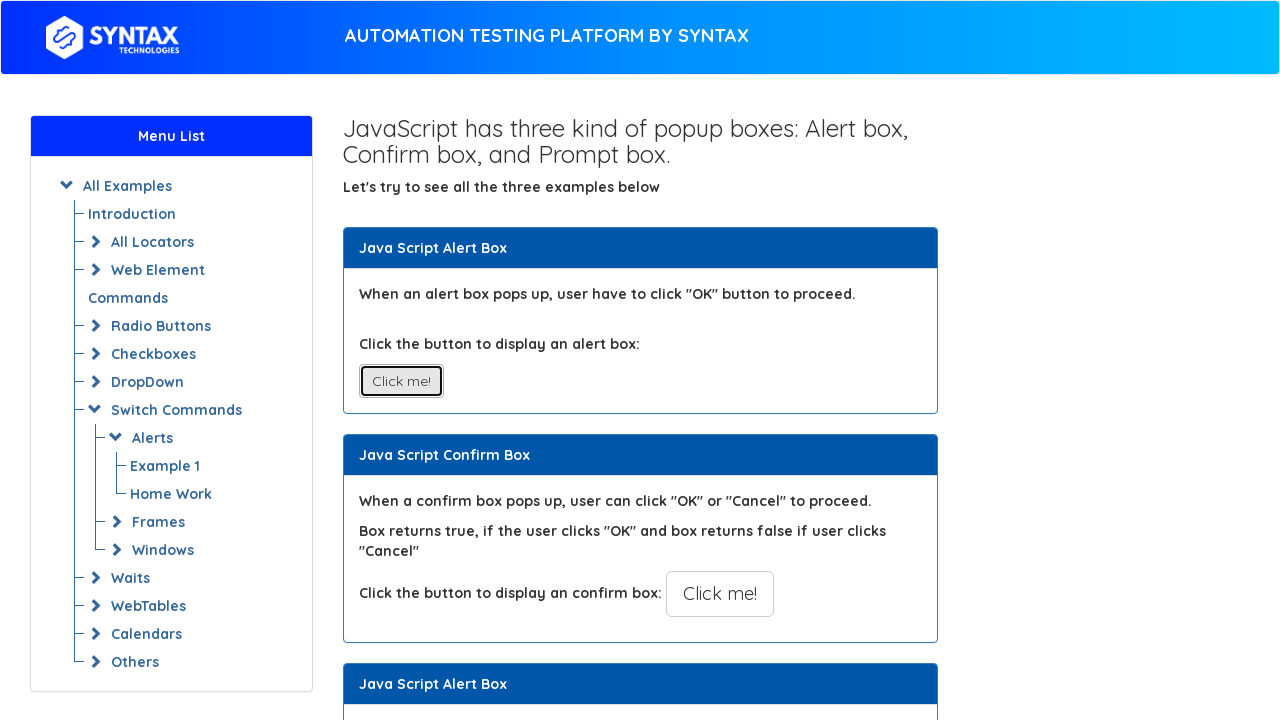

Set up dialog handler to accept simple alert
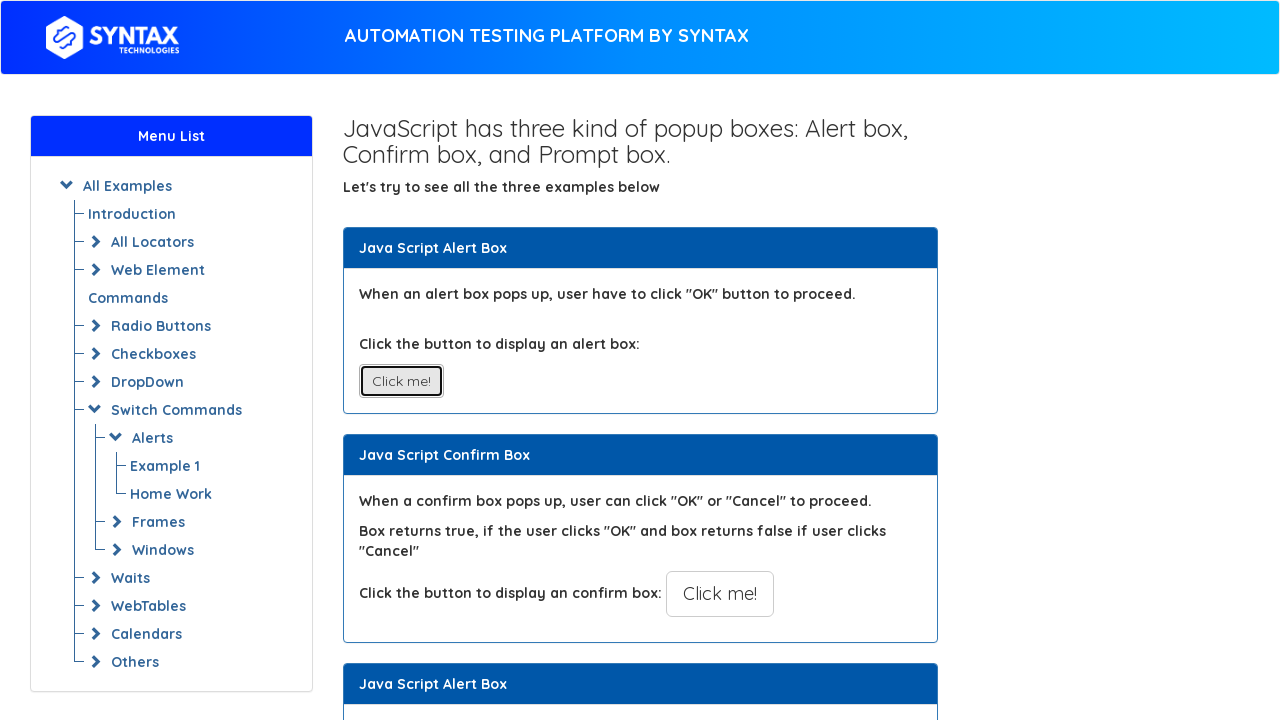

Clicked button to trigger confirm dialog at (720, 594) on button[onclick='myConfirmFunction()']
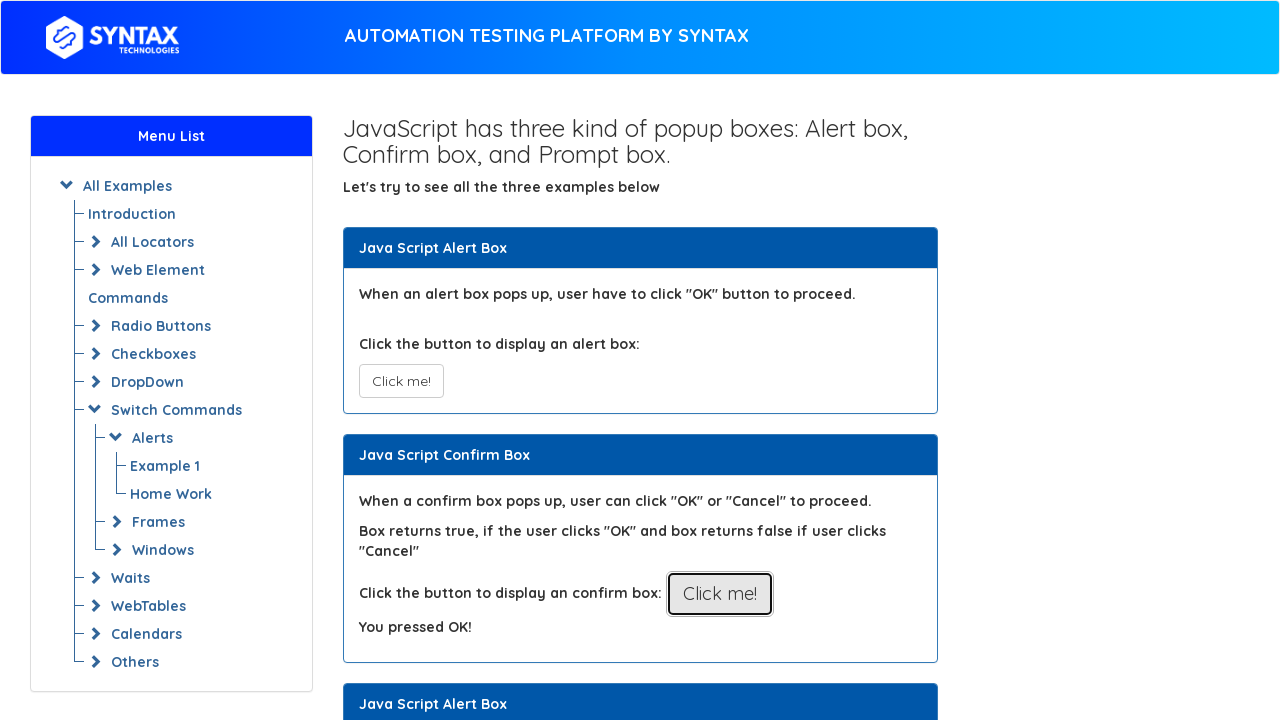

Dialog handler automatically accepted the confirm dialog
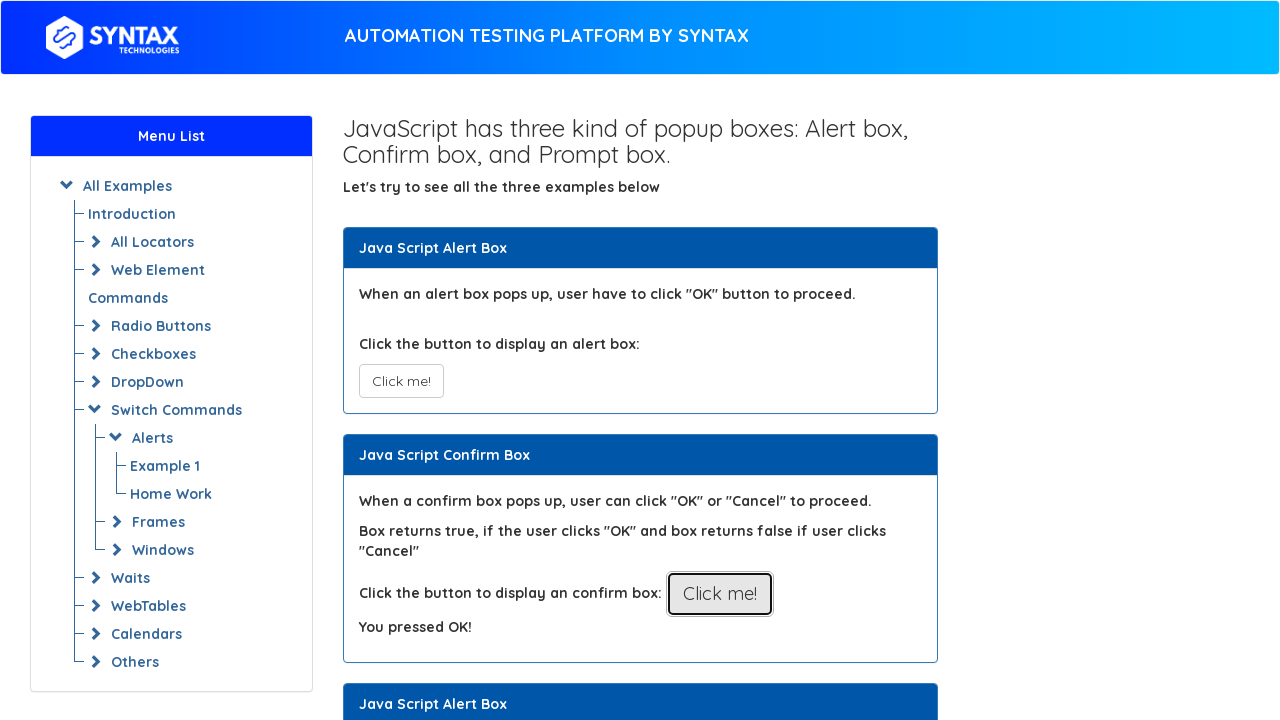

Clicked button to trigger prompt dialog at (714, 360) on button[onclick='myPromptFunction()']
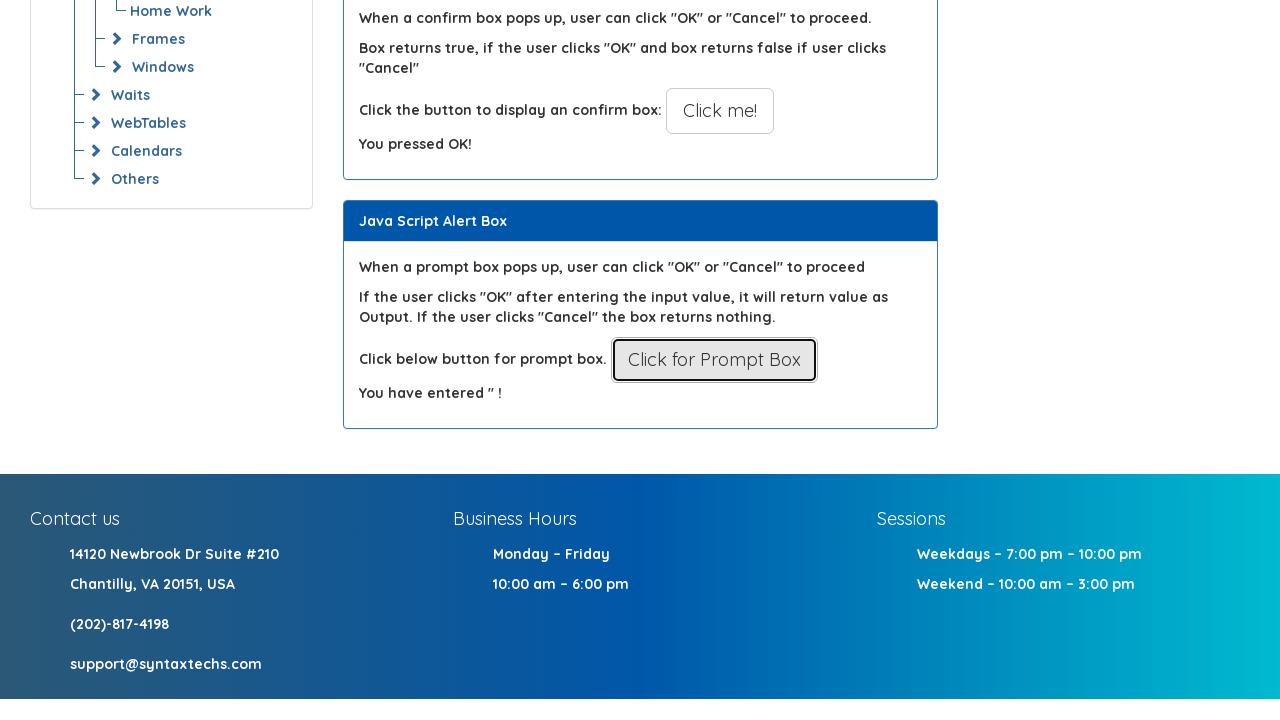

Set up dialog handler to accept prompt with text 'hello bea :)'
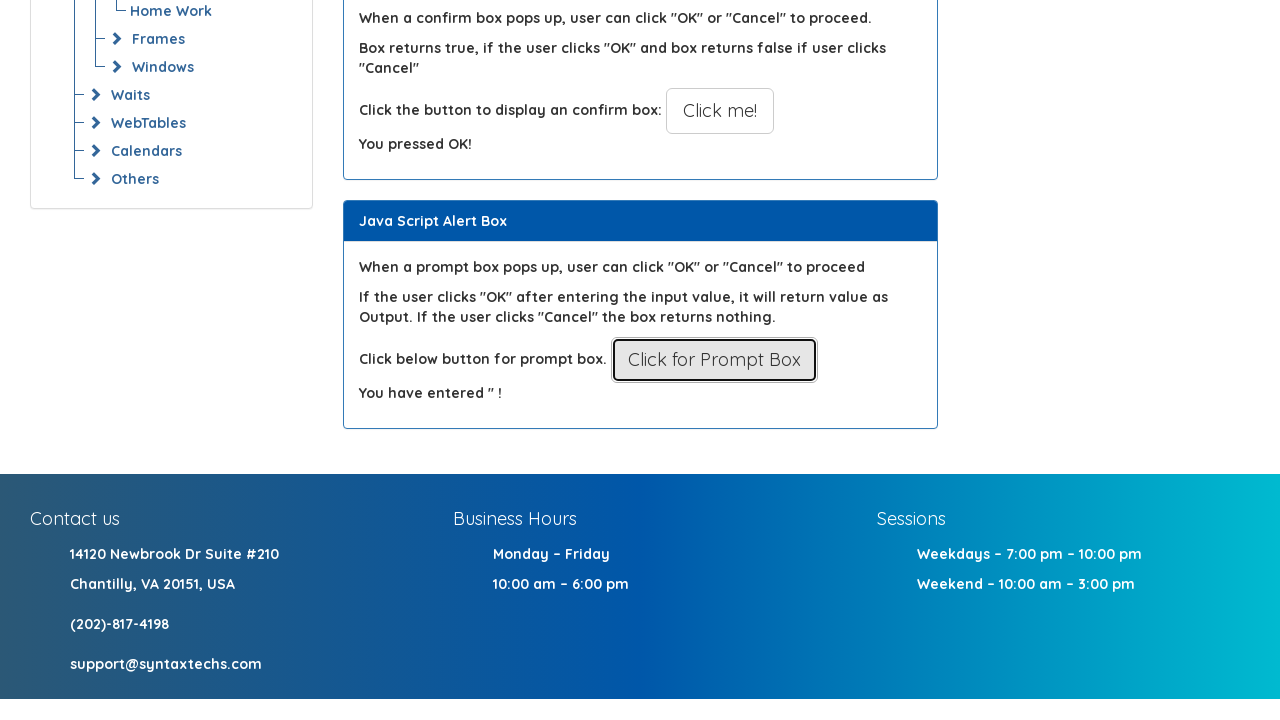

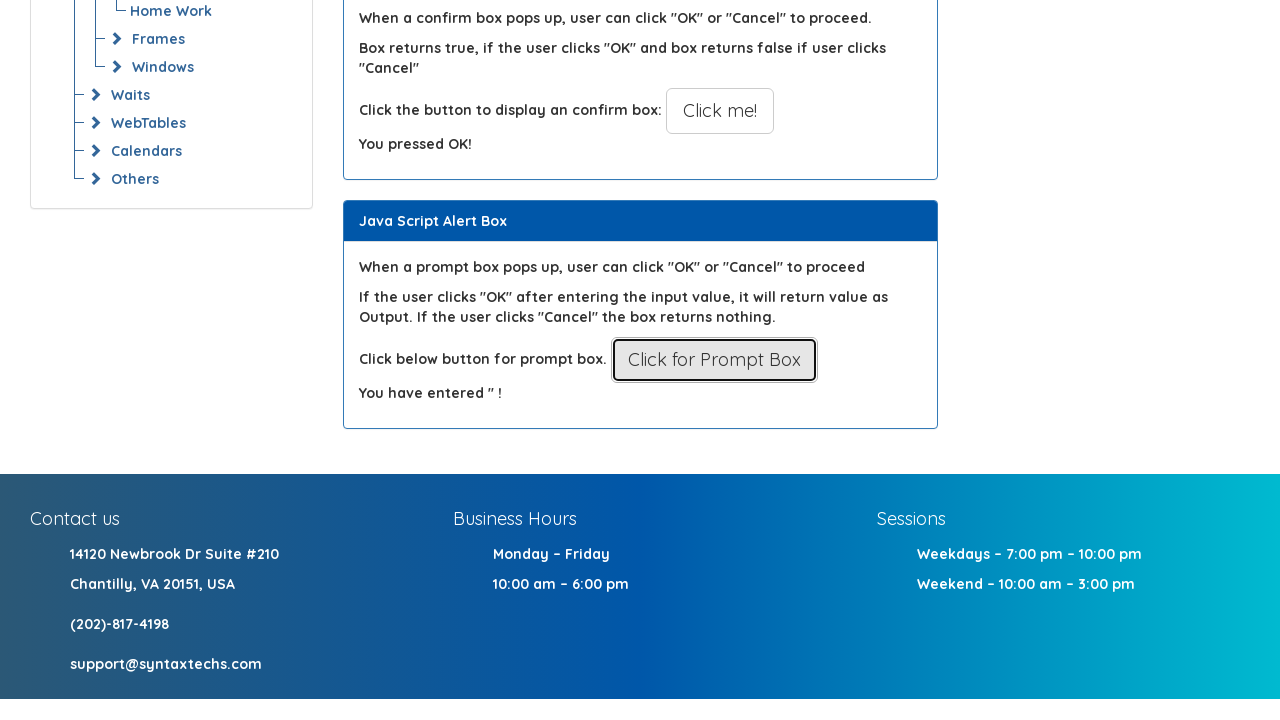